Tests checkbox interaction by checking if a blue checkbox is selected, and if not, clicking it twice to toggle its state

Starting URL: https://omayo.blogspot.com/

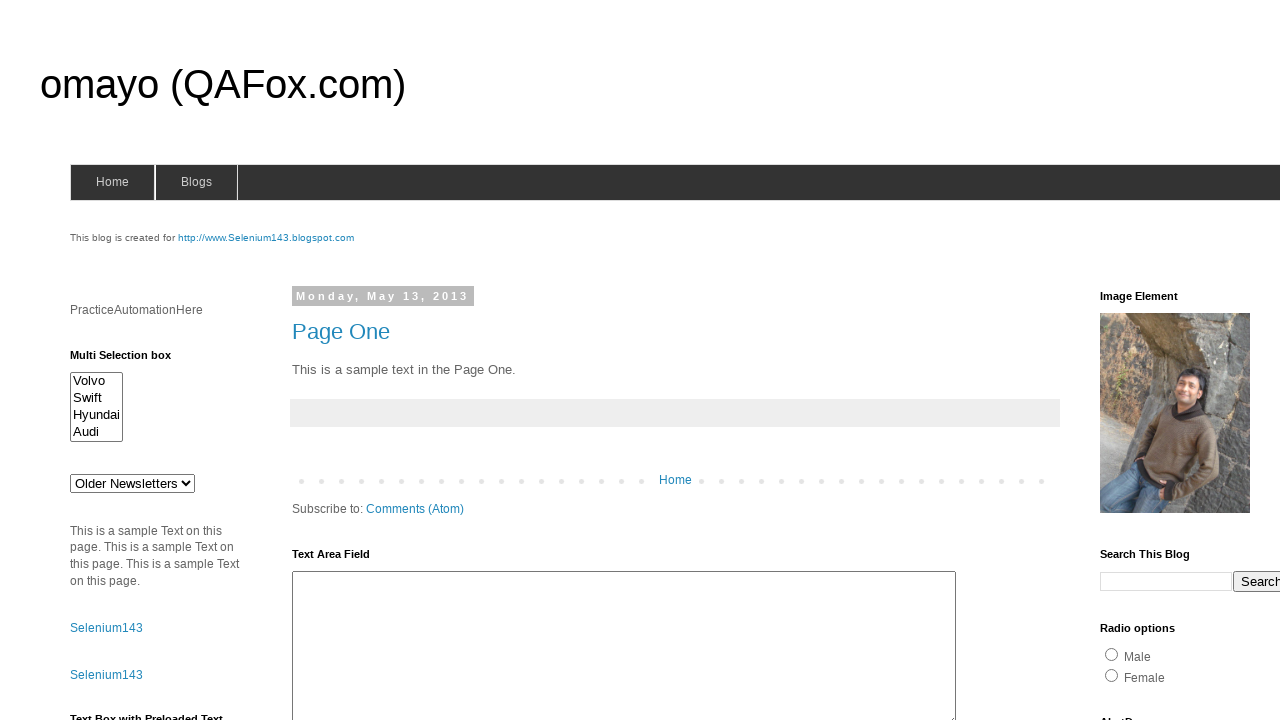

Checked if blue checkbox is selected
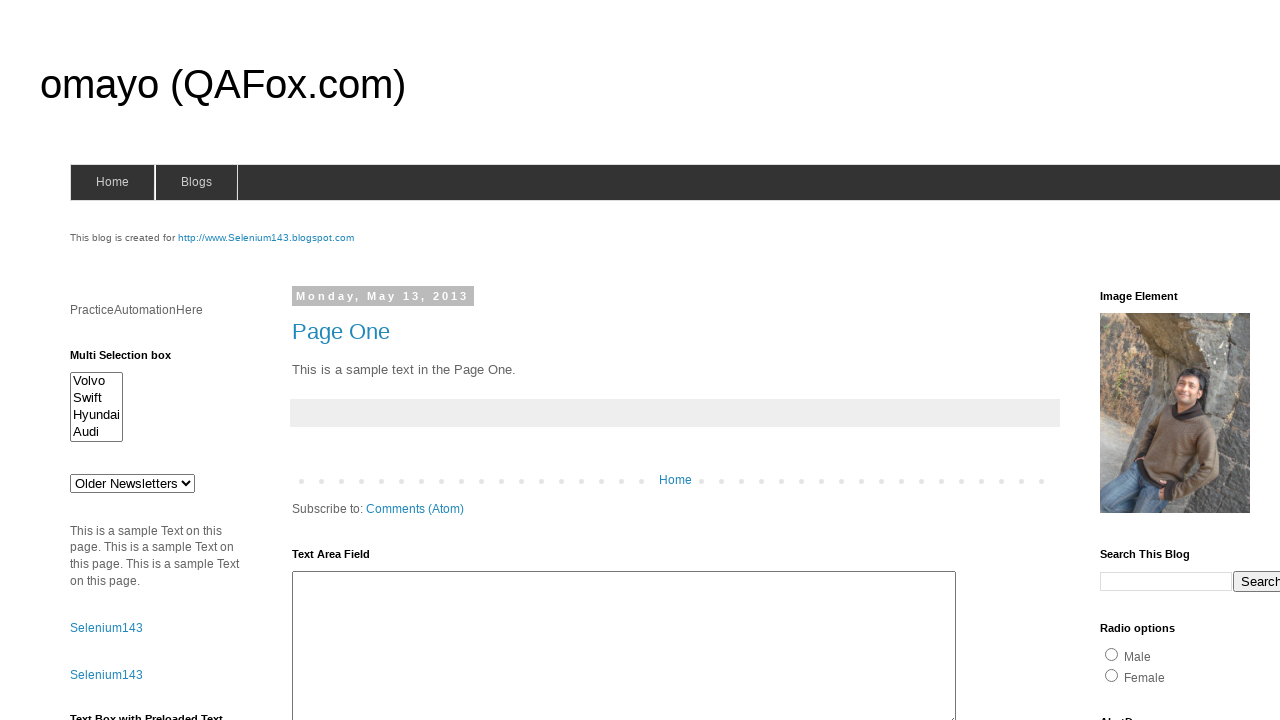

Clicked blue checkbox first time at (1200, 361) on input[type='checkbox'][value='blue']
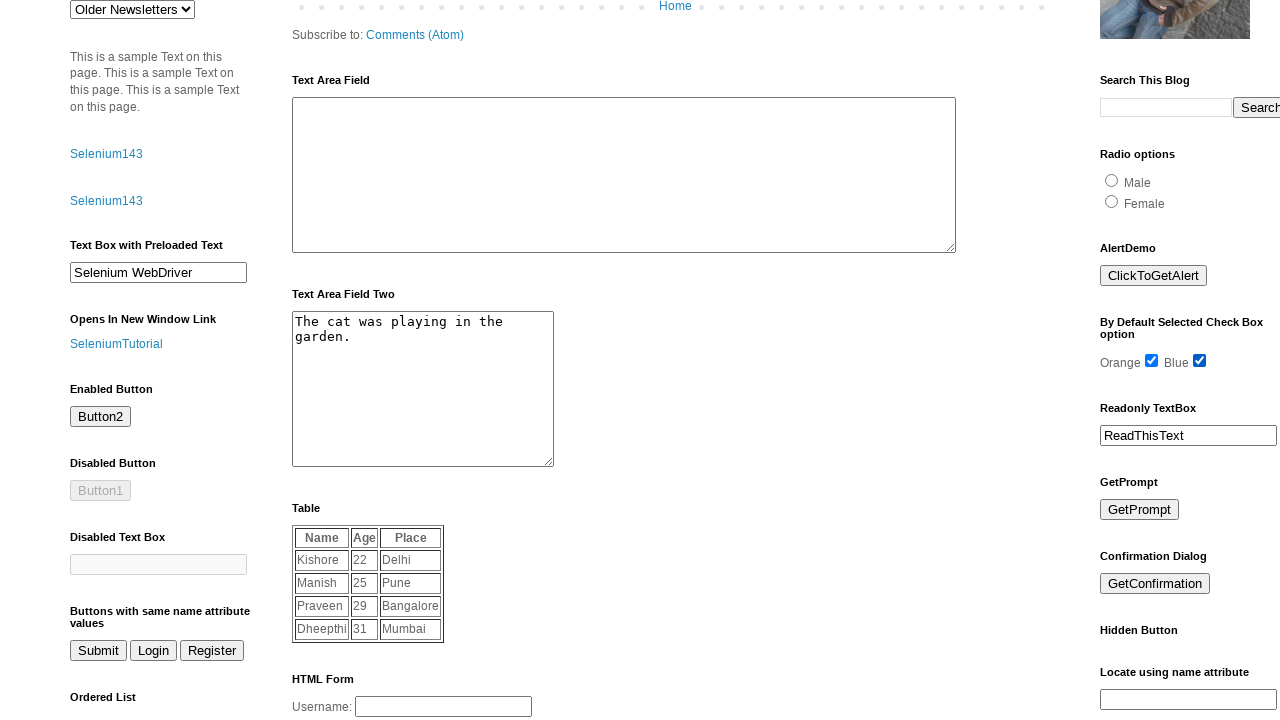

Clicked blue checkbox second time to toggle state at (1200, 361) on input[type='checkbox'][value='blue']
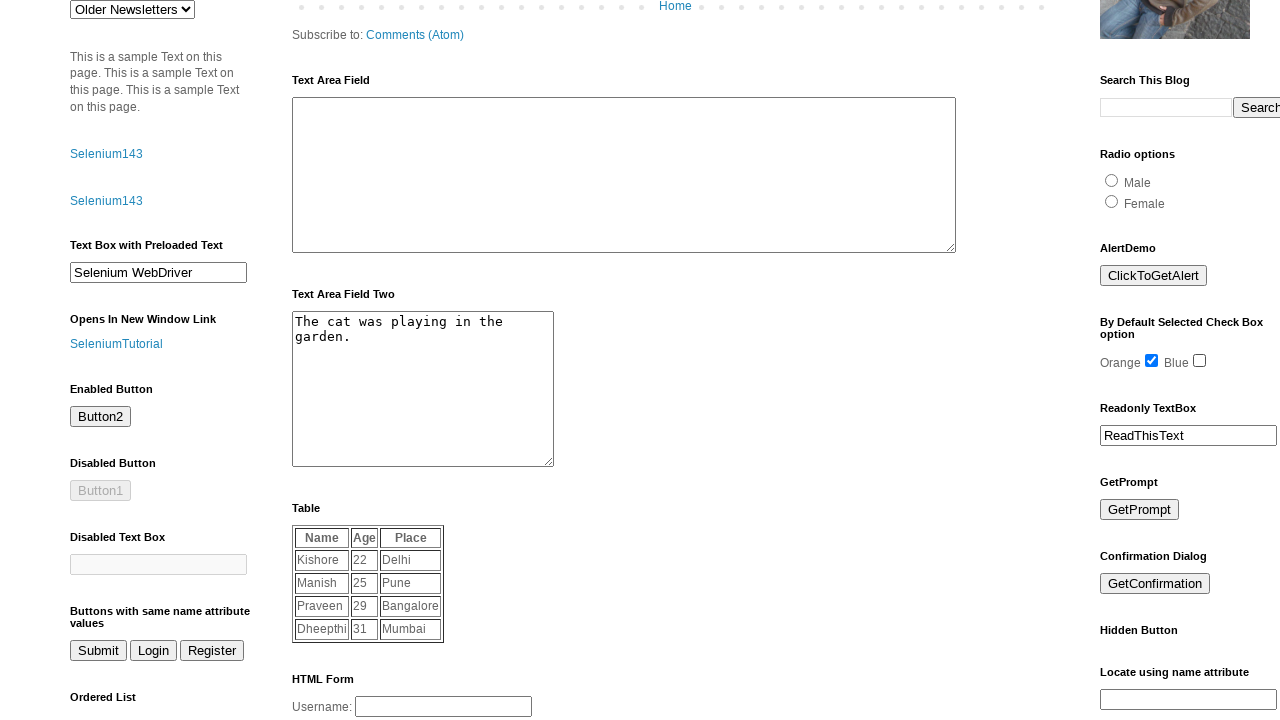

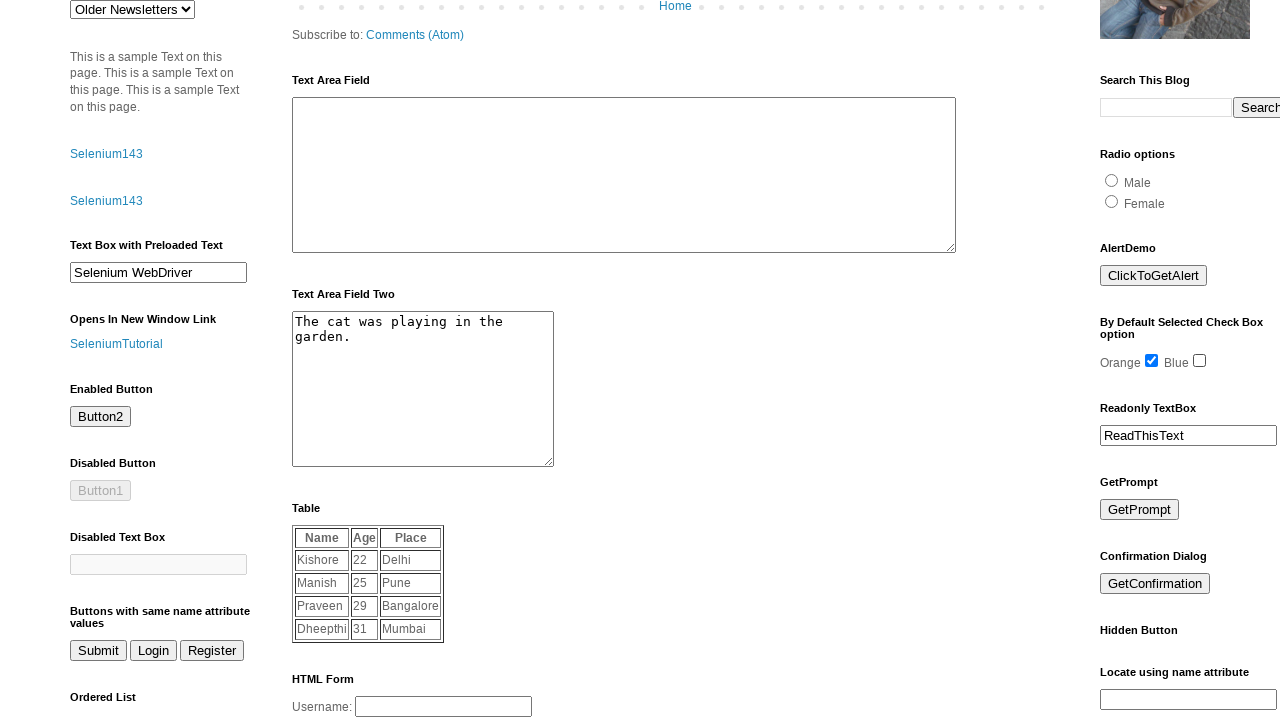